Tests the contact form on Jupiter Toys website by navigating to the contact page, filling in mandatory fields (forename, email, message), submitting the form, and verifying the success message appears.

Starting URL: https://jupiter.cloud.planittesting.com/

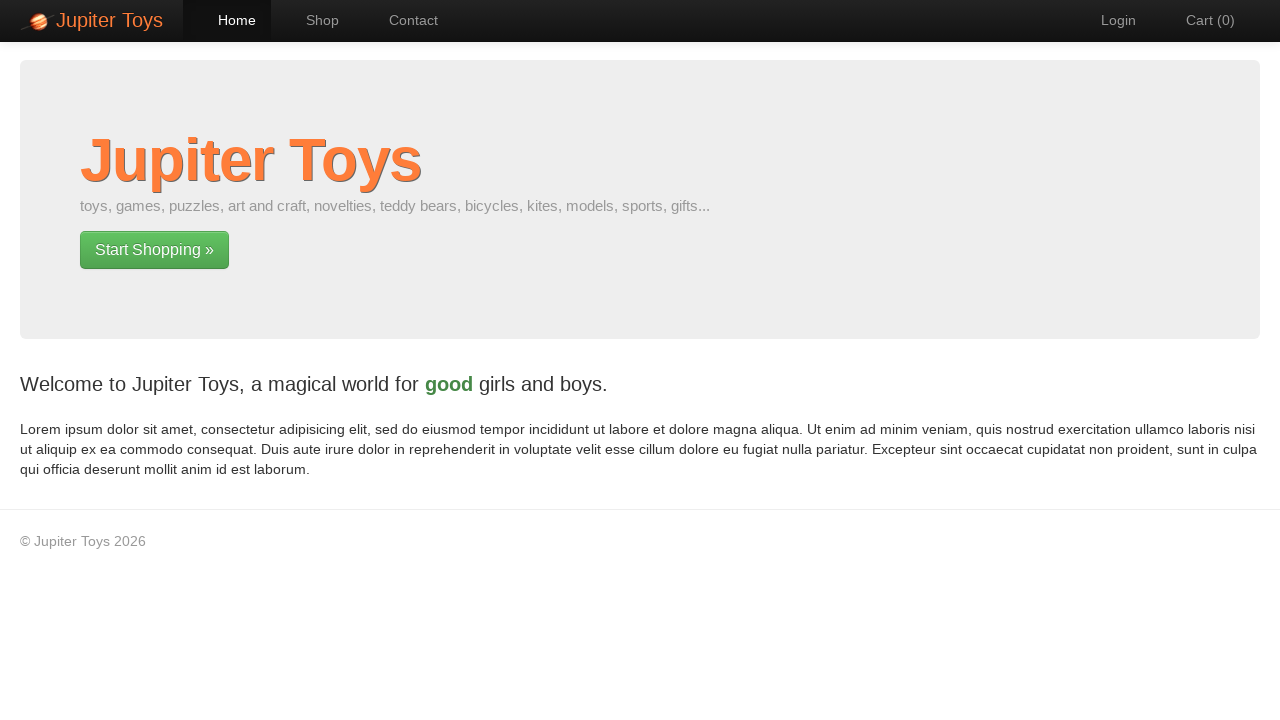

Clicked Contact link to navigate to contact page at (404, 20) on text=Contact
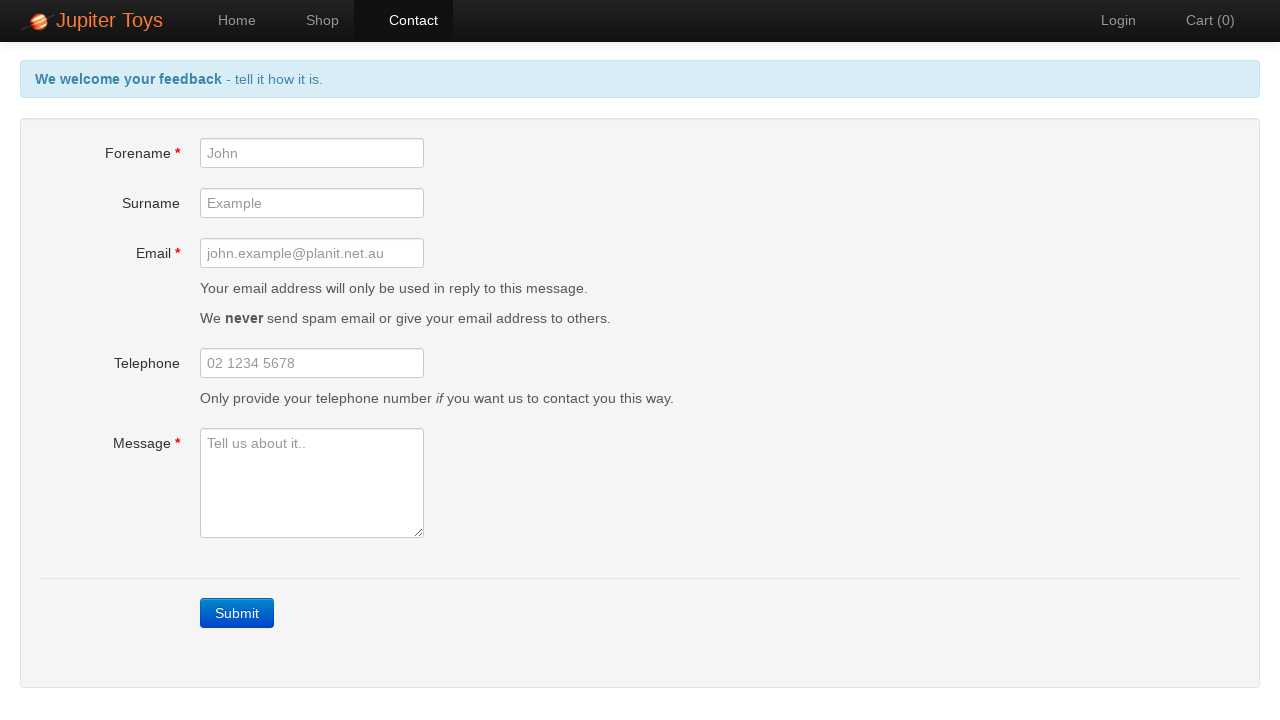

Filled forename field with 'Anu' on #forename
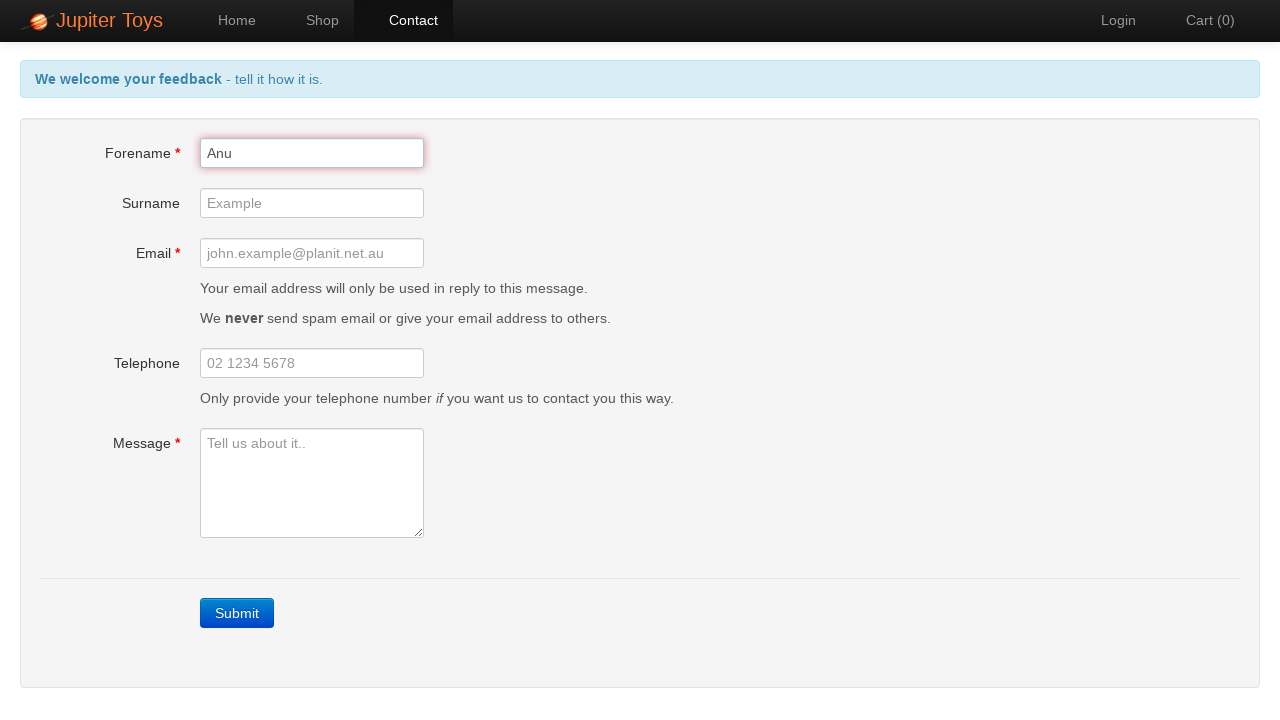

Filled email field with 'anu@gmail.com' on #email
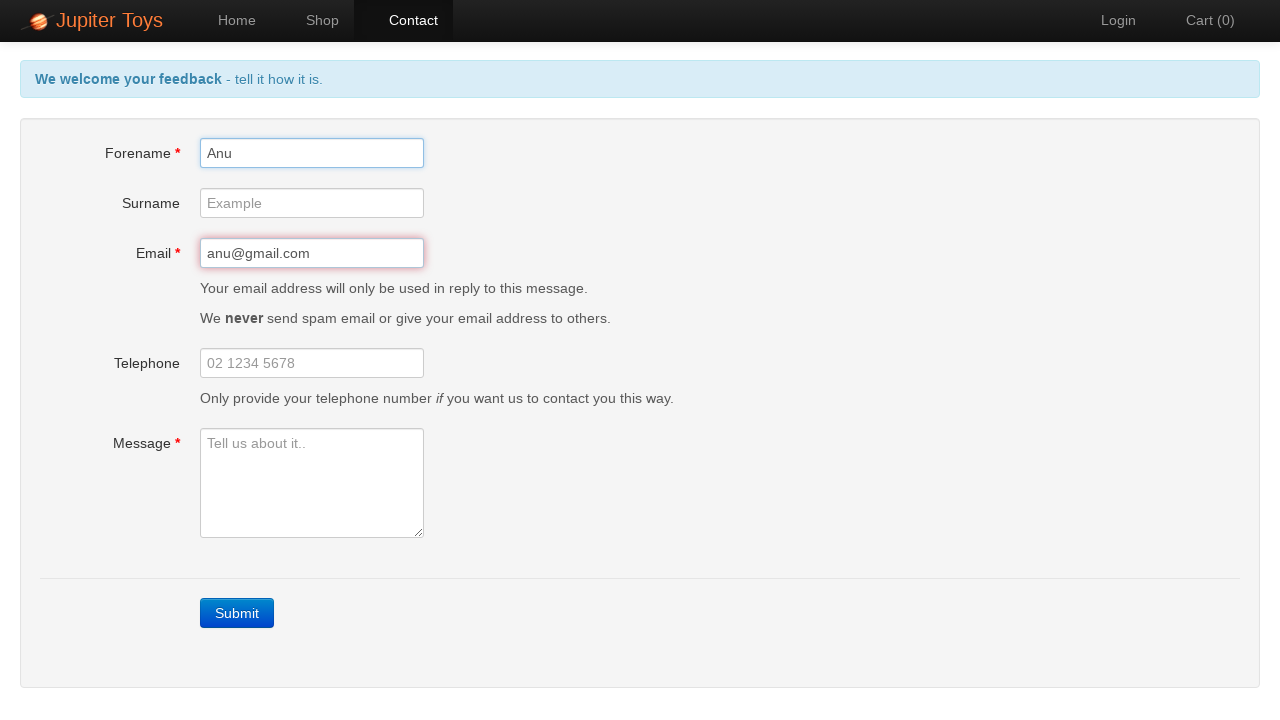

Filled message field with 'Hello' on #message
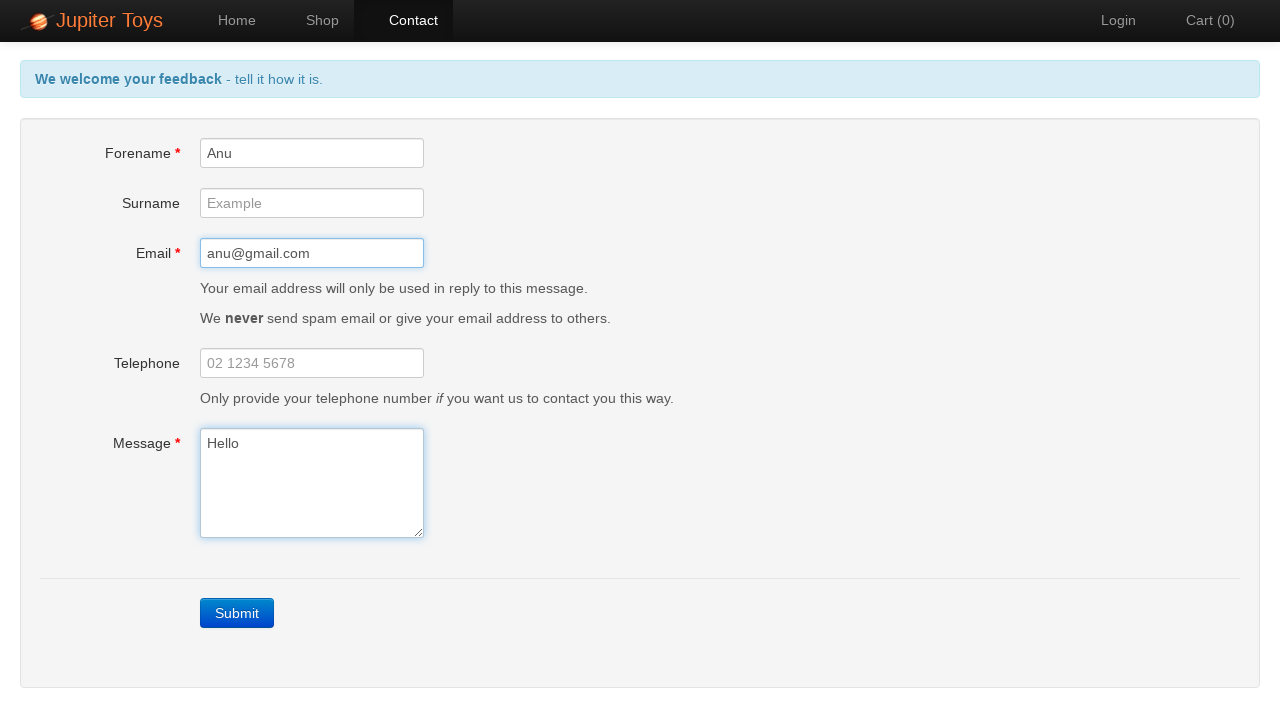

Clicked Submit button to submit contact form at (237, 613) on text=Submit
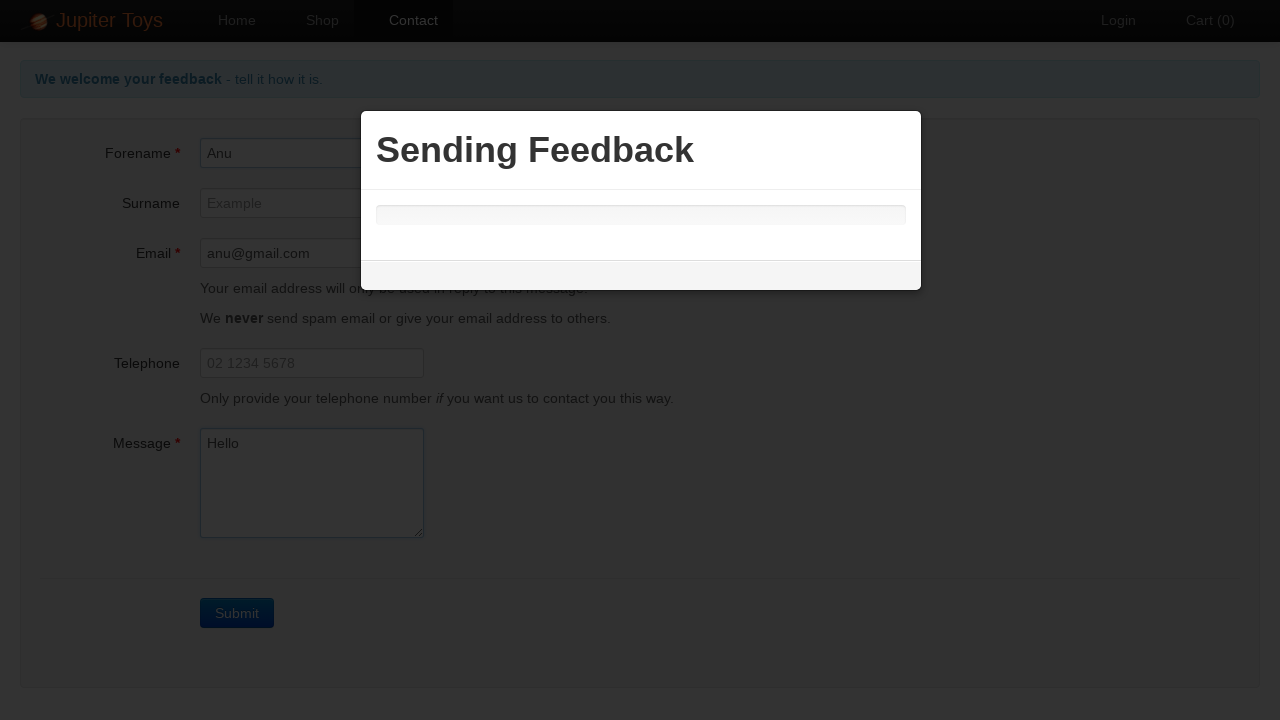

Success message appeared on contact form submission
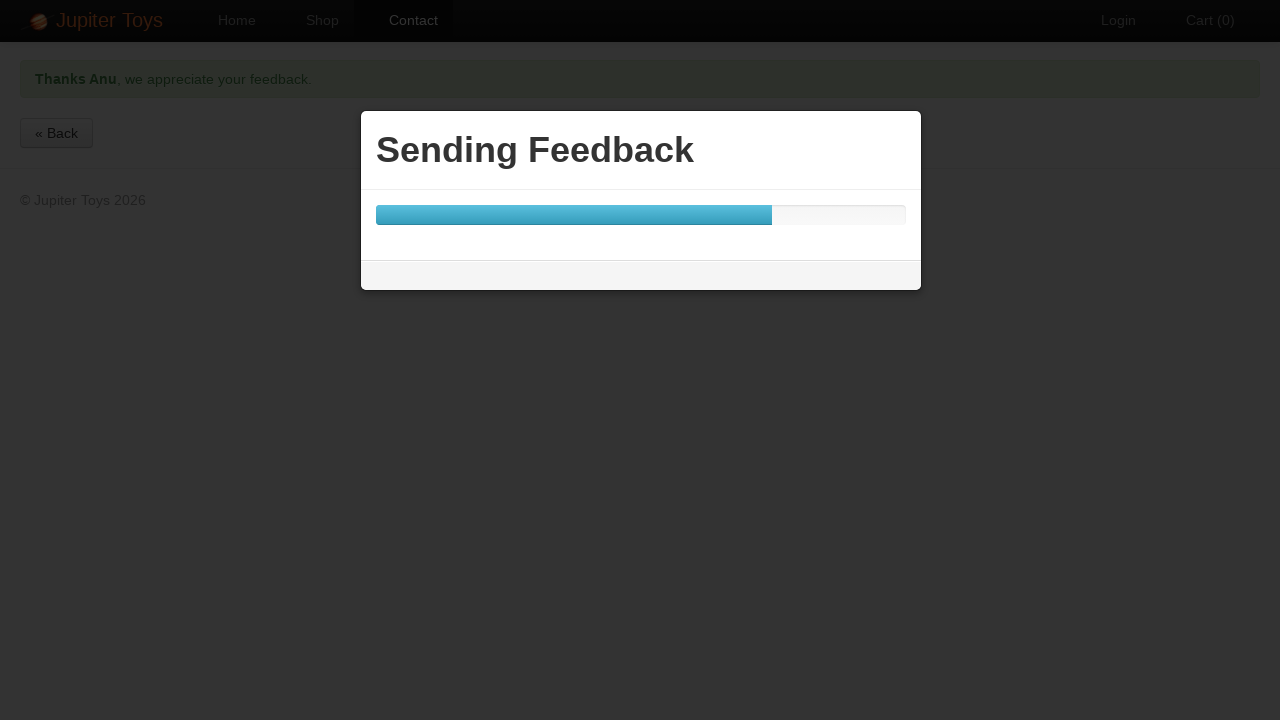

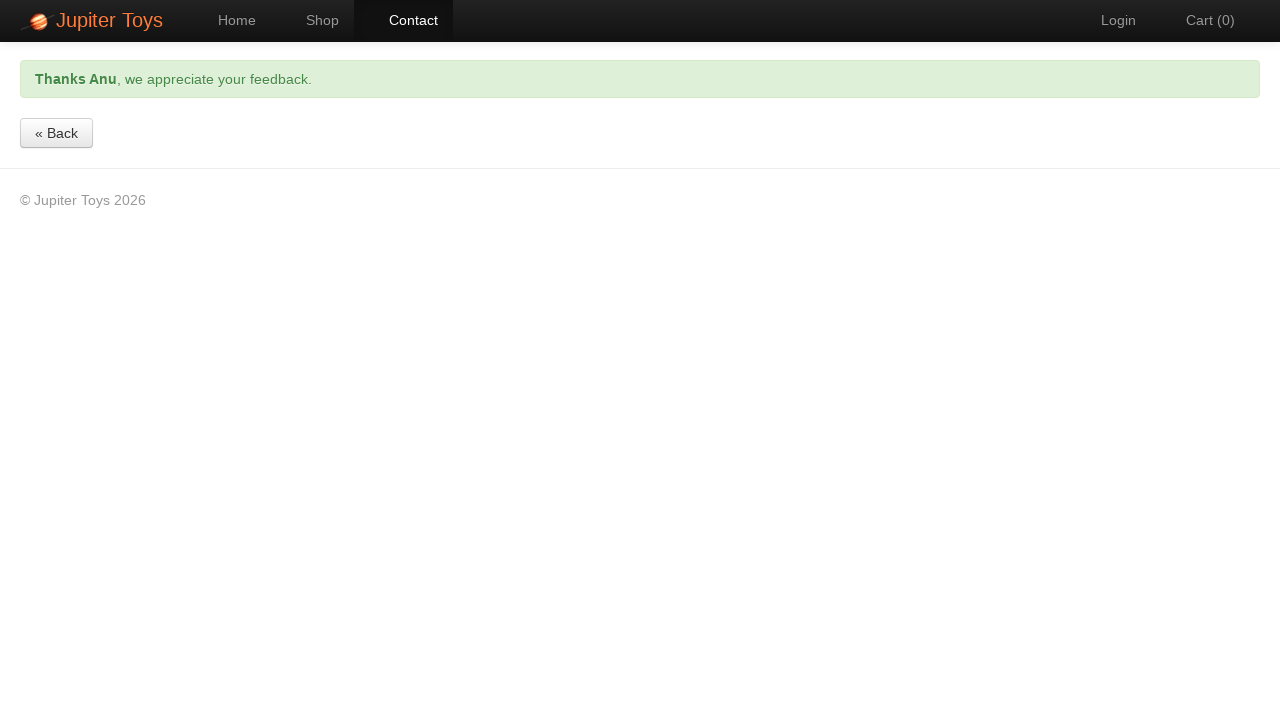